Tests the Add Element button by clicking it and verifying that a Delete button appears

Starting URL: https://the-internet.herokuapp.com/add_remove_elements/

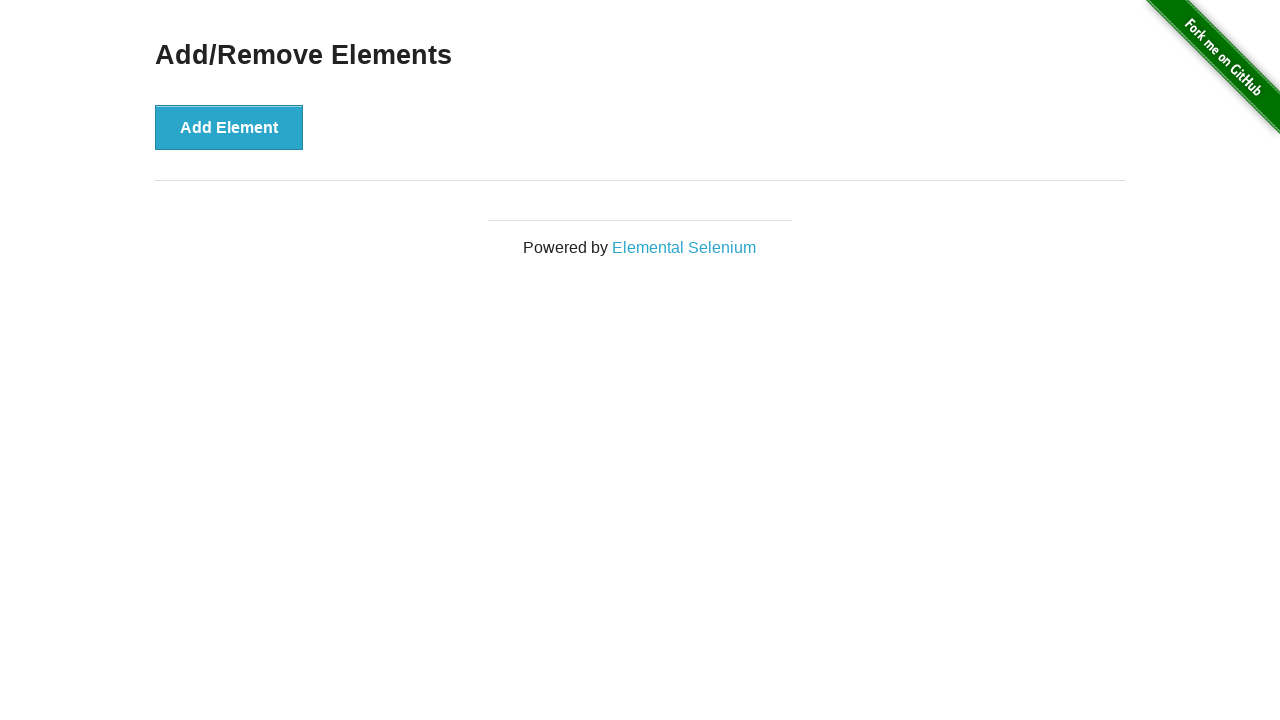

Add Element button is displayed and ready
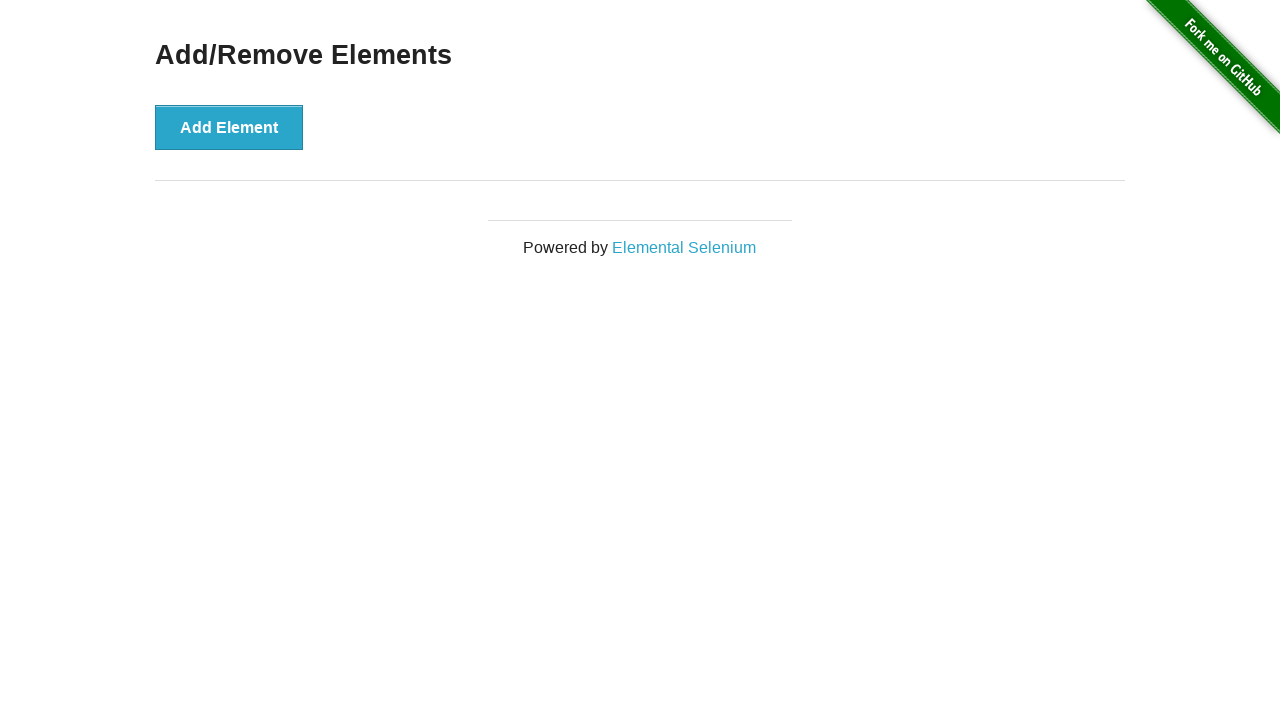

Clicked the Add Element button at (229, 127) on button:has-text('Add Element')
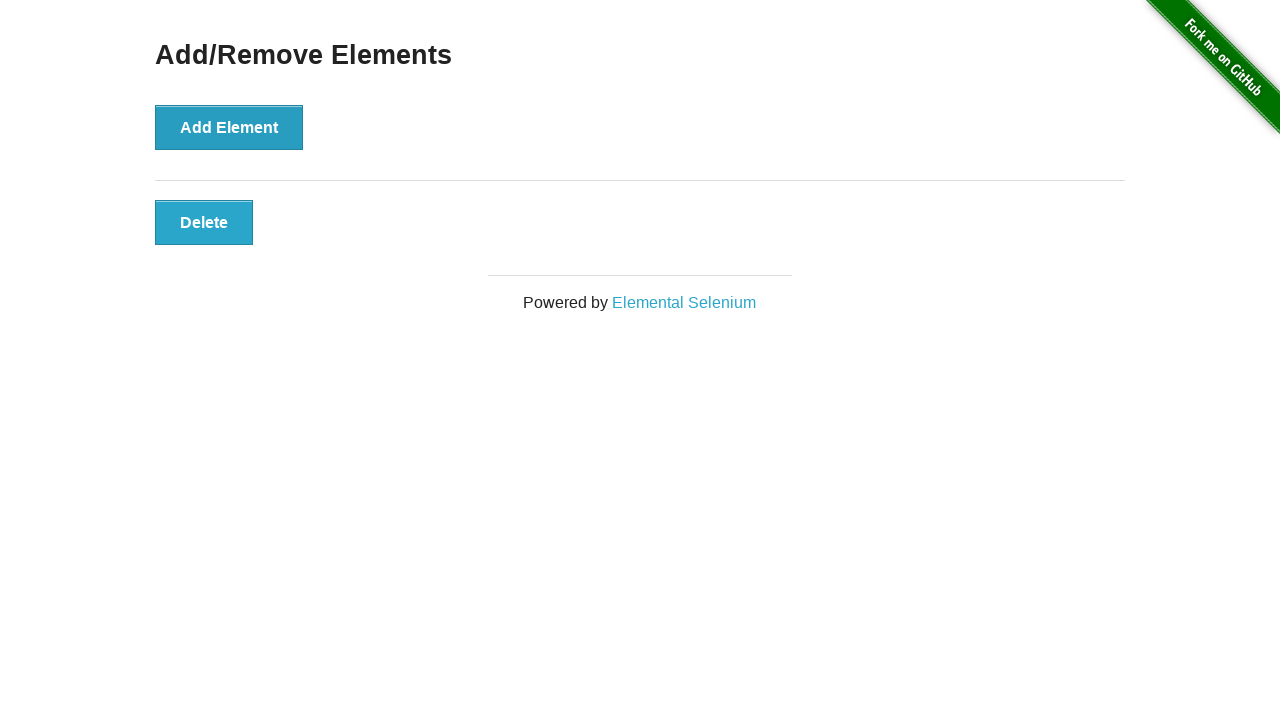

Delete button appeared after clicking Add Element
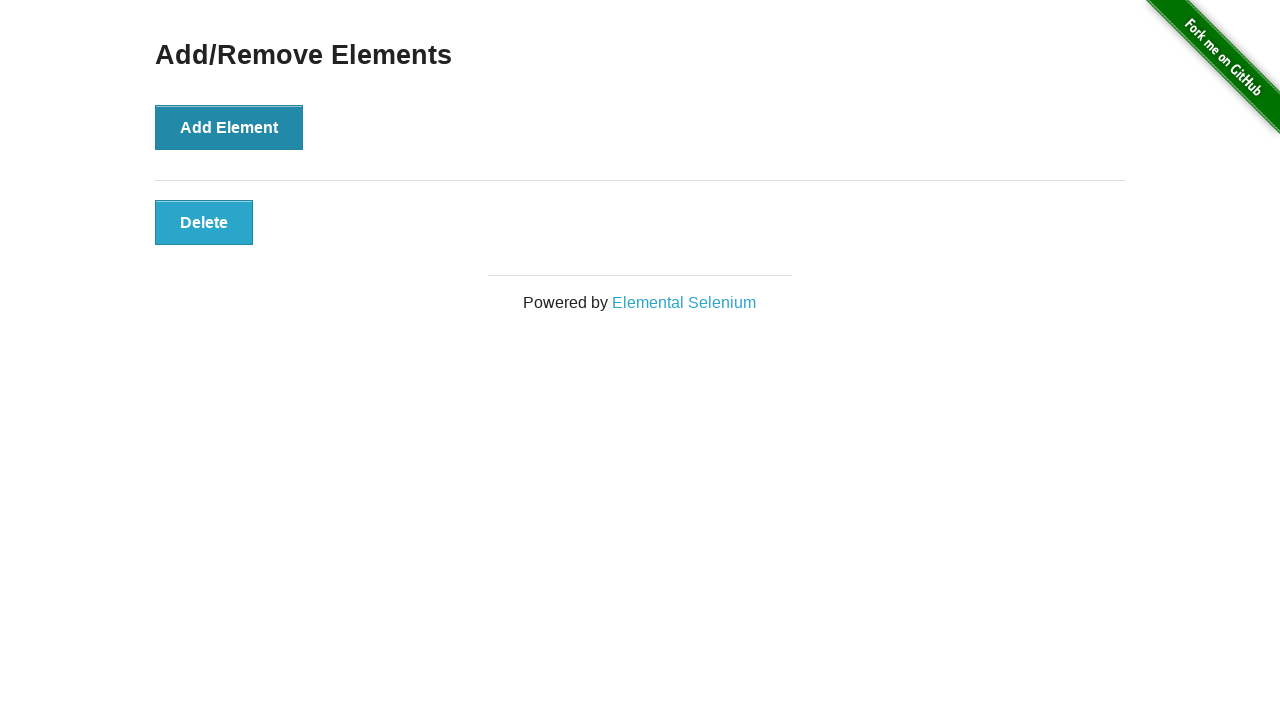

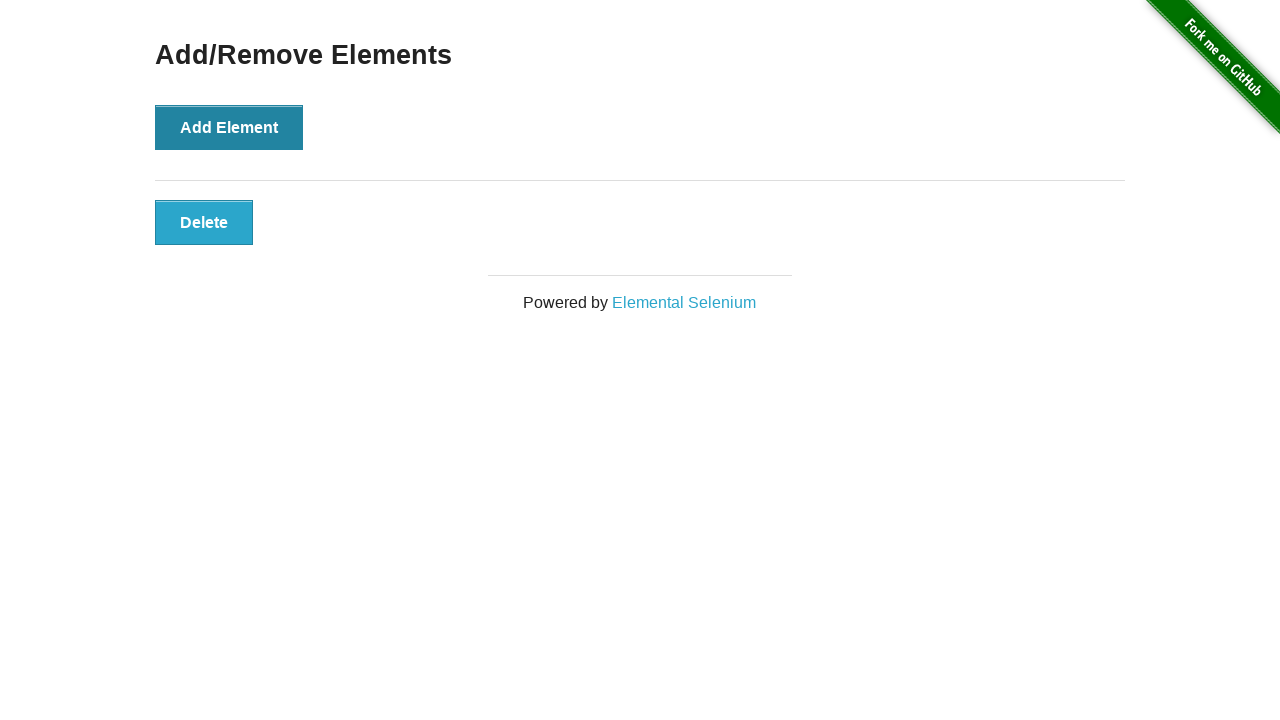